Tests switching between browser windows by clicking a link that opens a new window and verifying focus using window handles in order

Starting URL: http://the-internet.herokuapp.com/windows

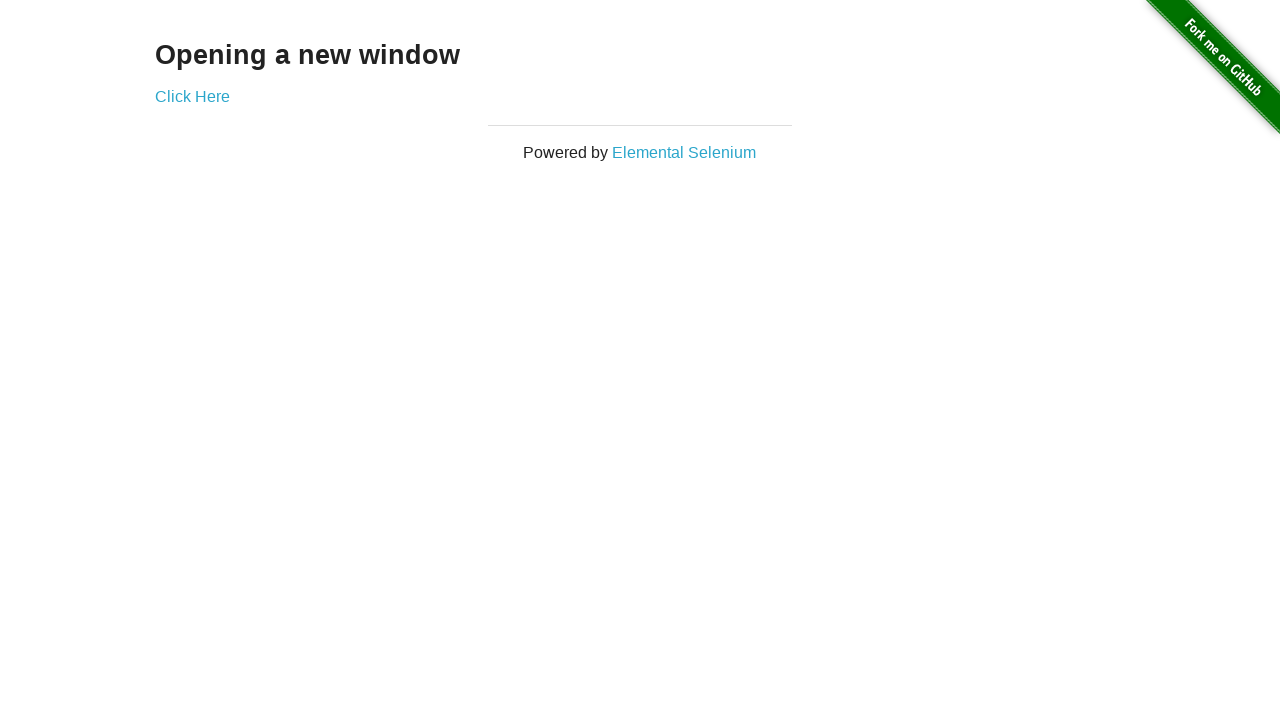

Clicked link to open new window at (192, 96) on .example a
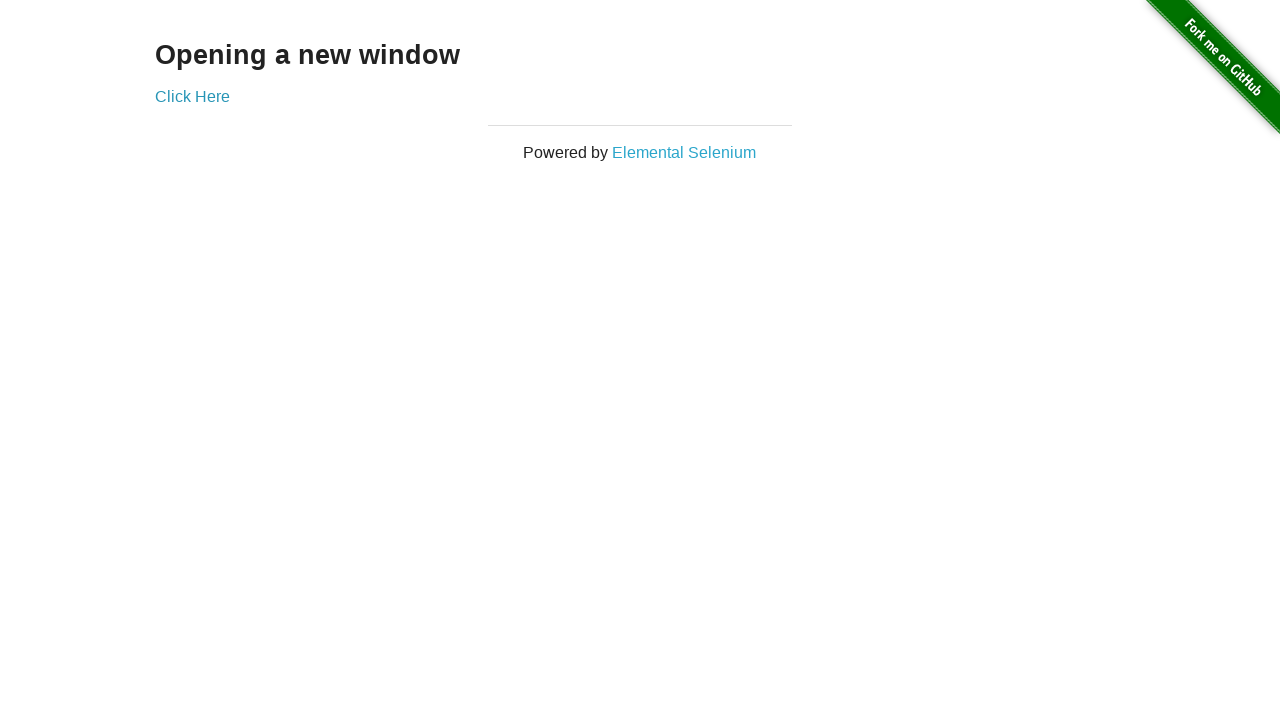

Retrieved all pages from context
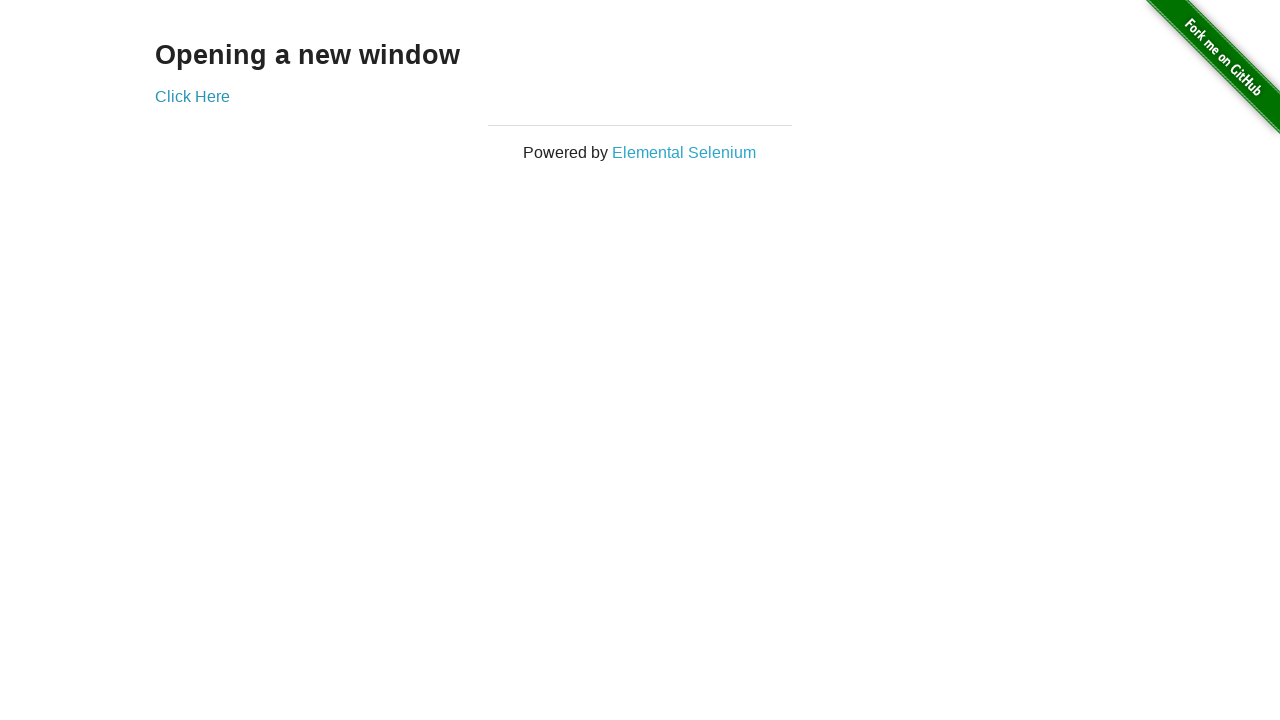

Brought original window to front
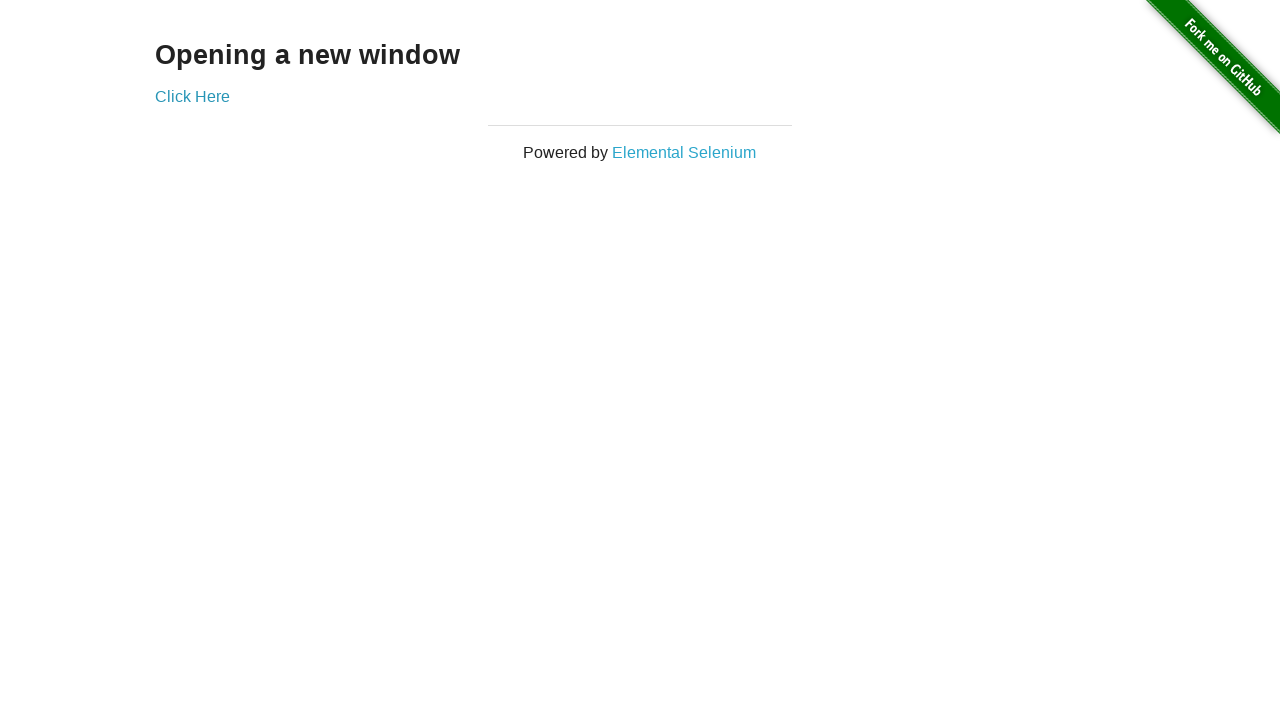

Verified original window title is not 'New Window'
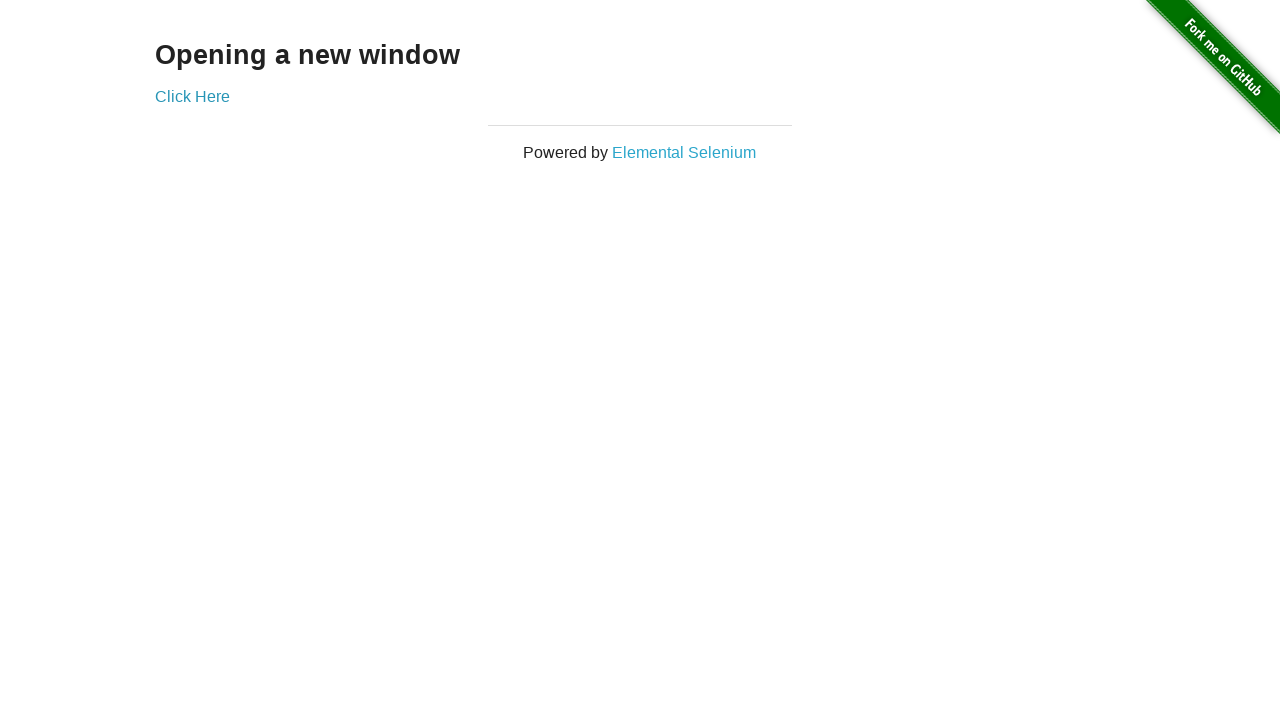

Brought new window to front
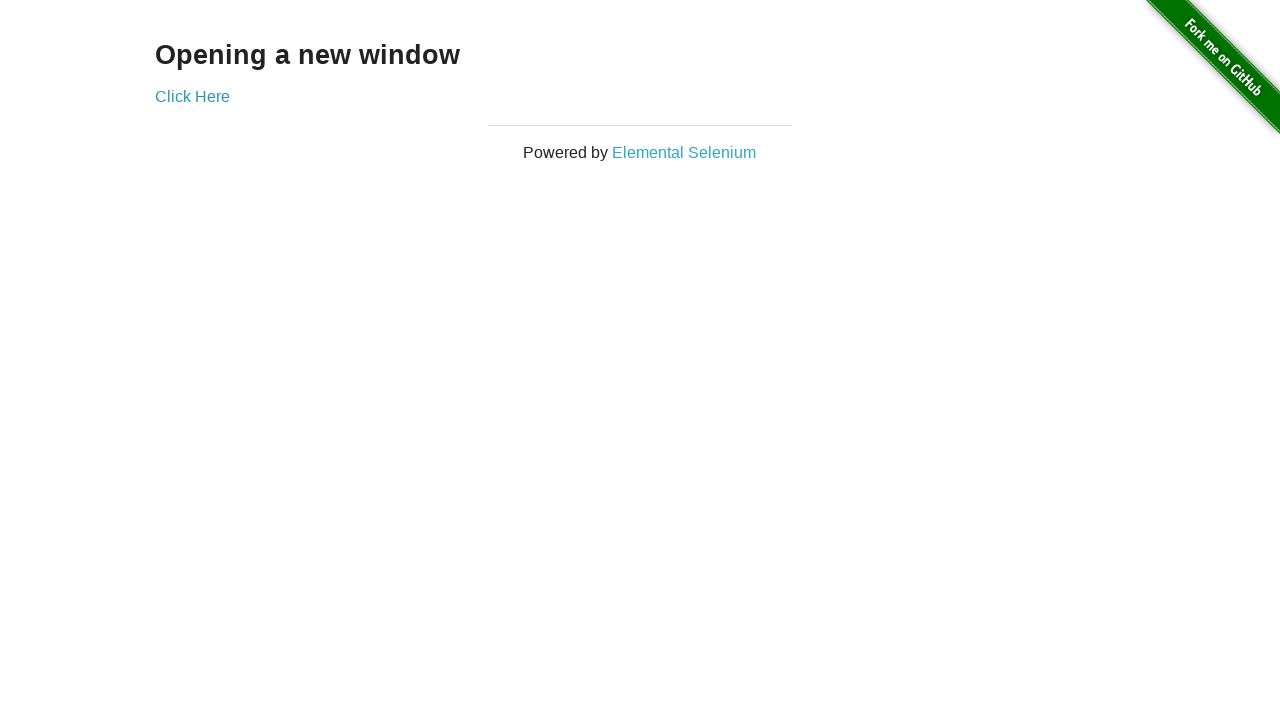

Verified new window title is 'New Window'
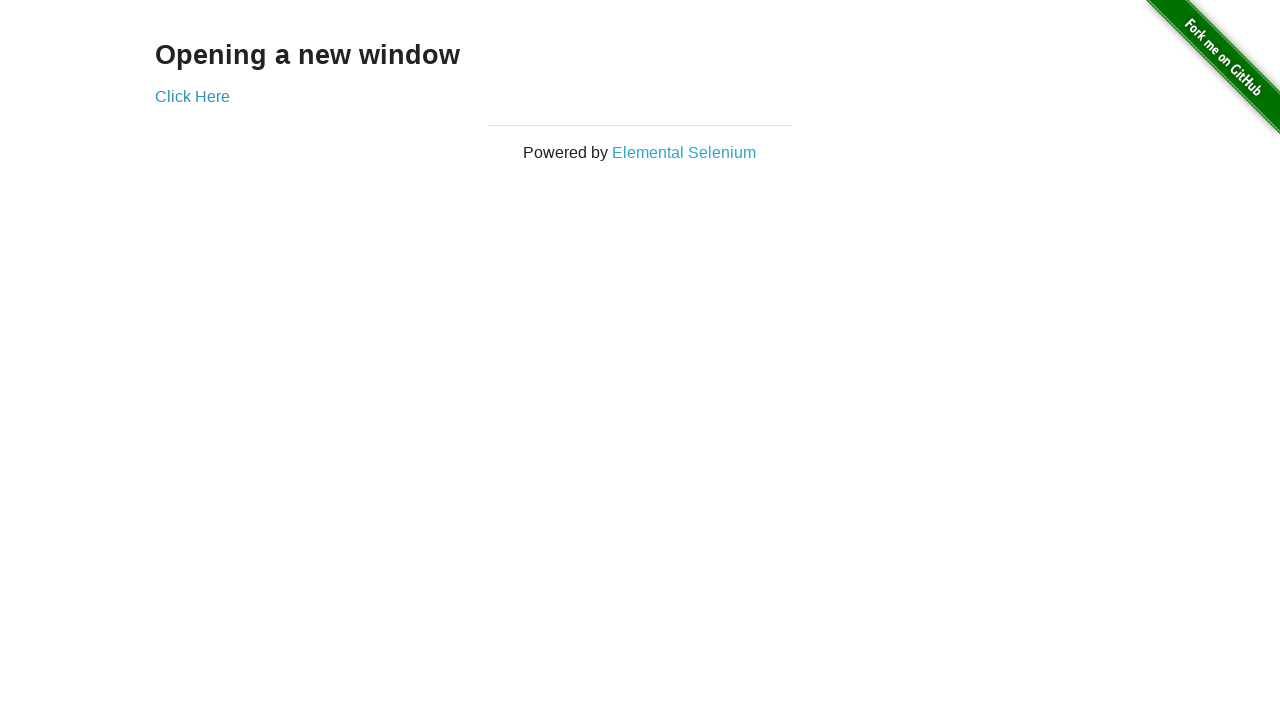

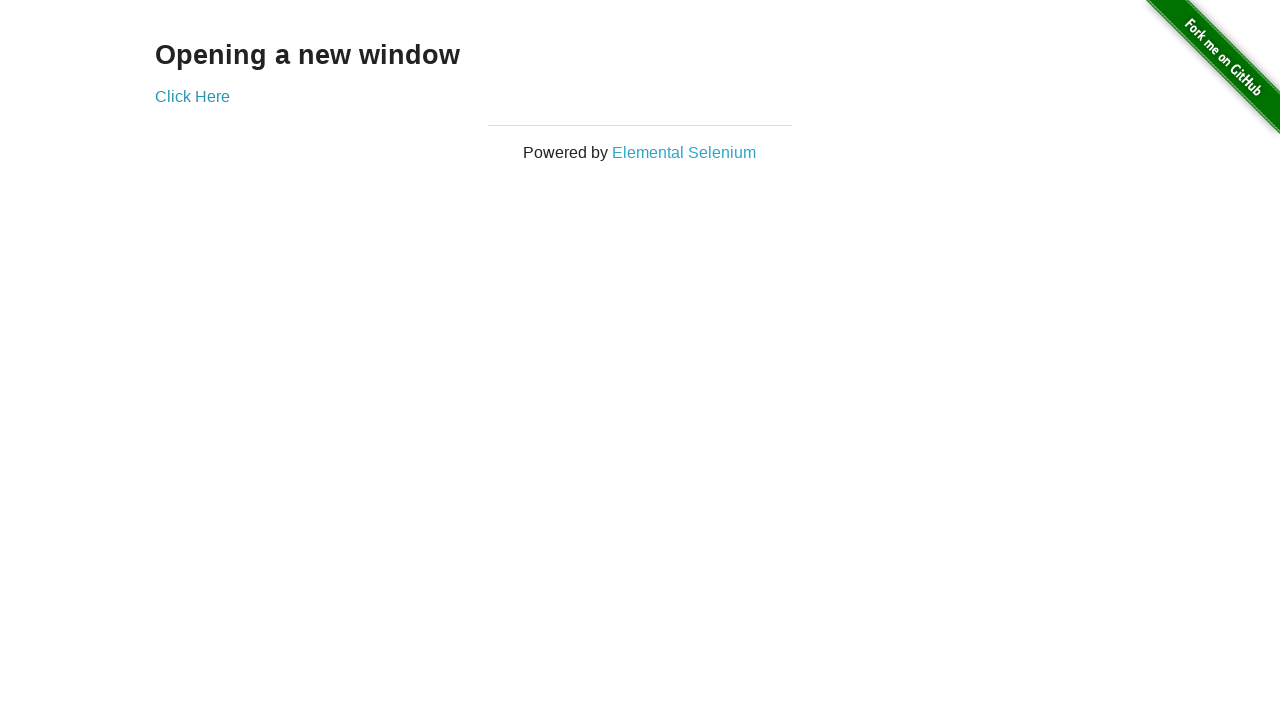